Tests checkbox functionality by checking if a checkbox is selected and clicking to toggle its state, then clicking a second checkbox

Starting URL: https://the-internet.herokuapp.com/checkboxes

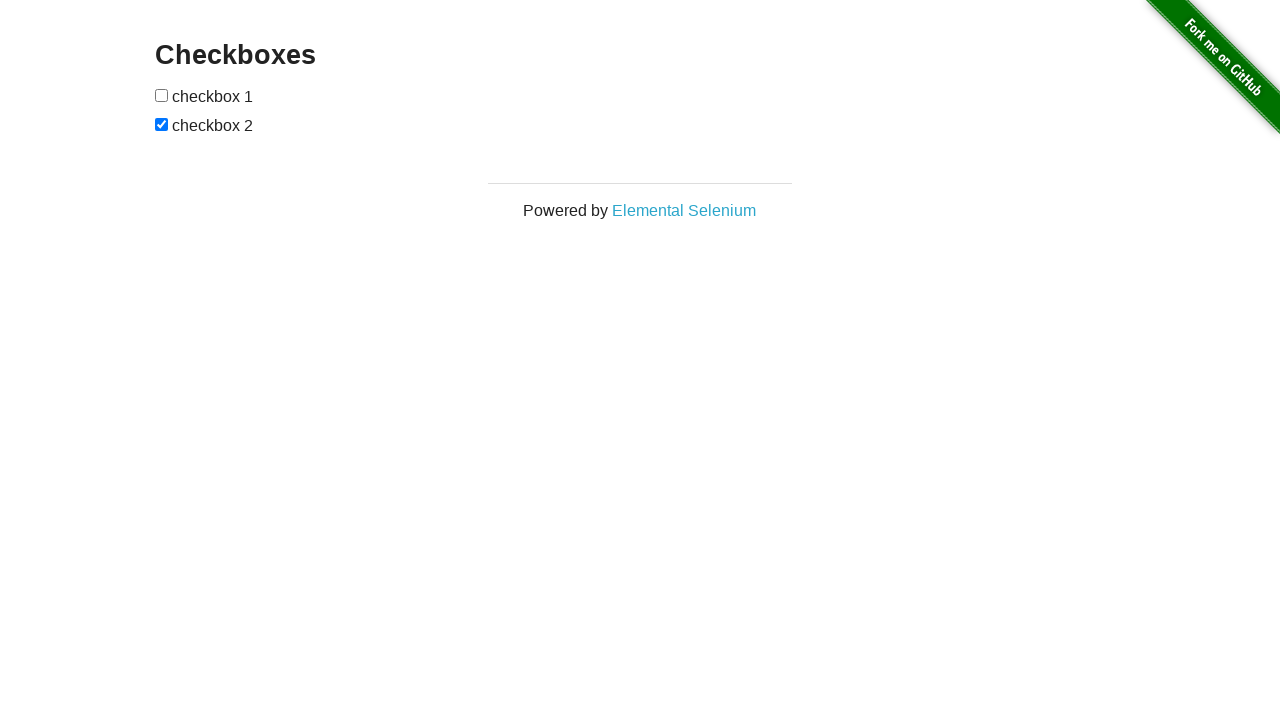

Located first checkbox element
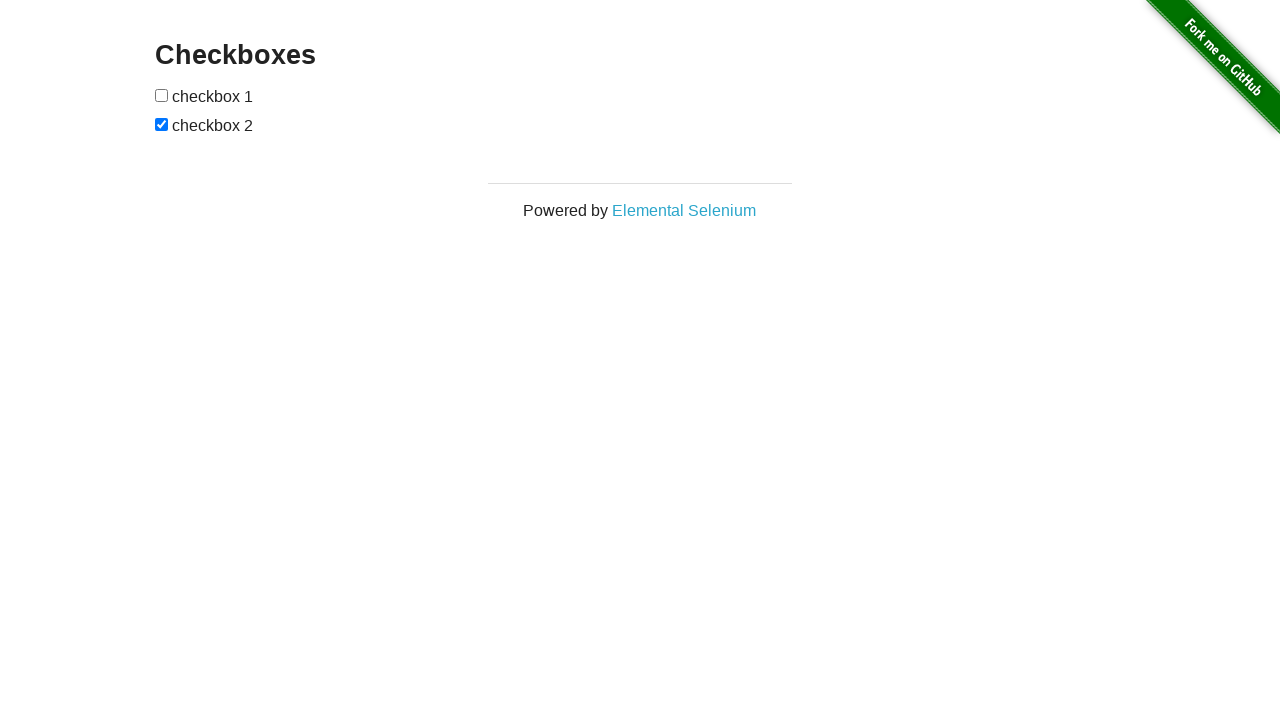

First checkbox is not checked
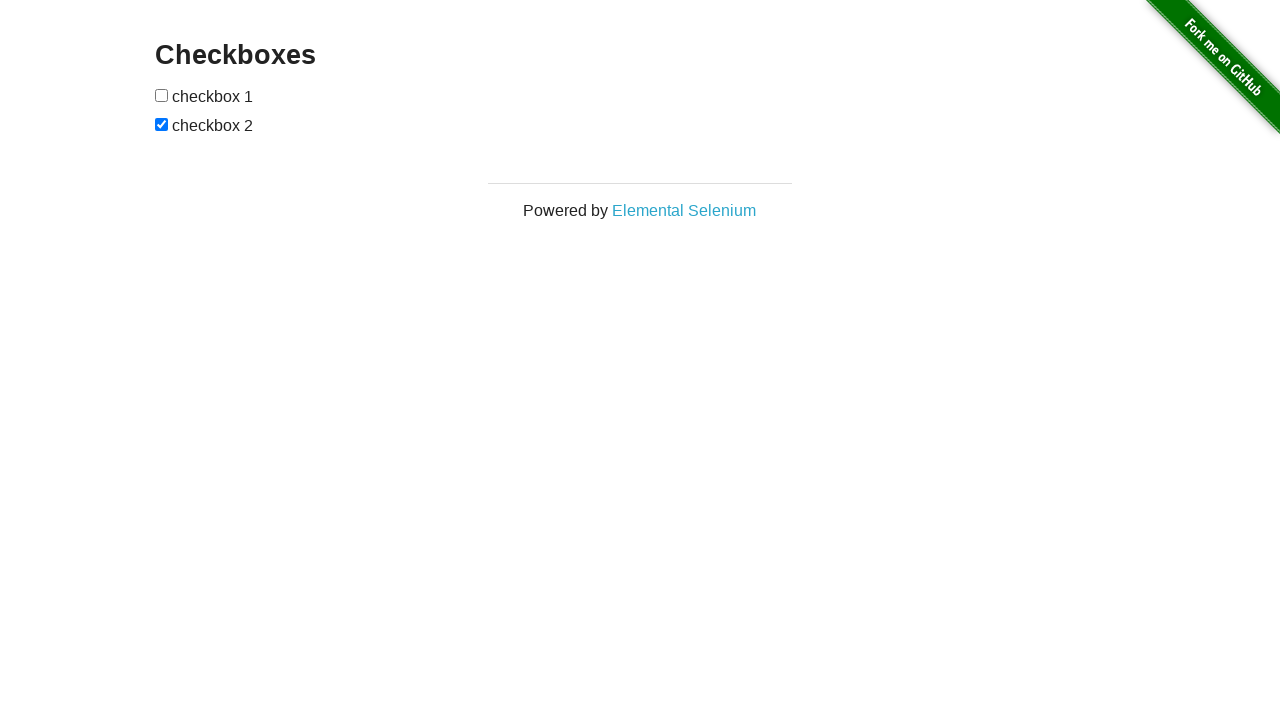

Clicked first checkbox to toggle its state at (162, 95) on xpath=//html/body/div[2]/div/div/form/input[1]
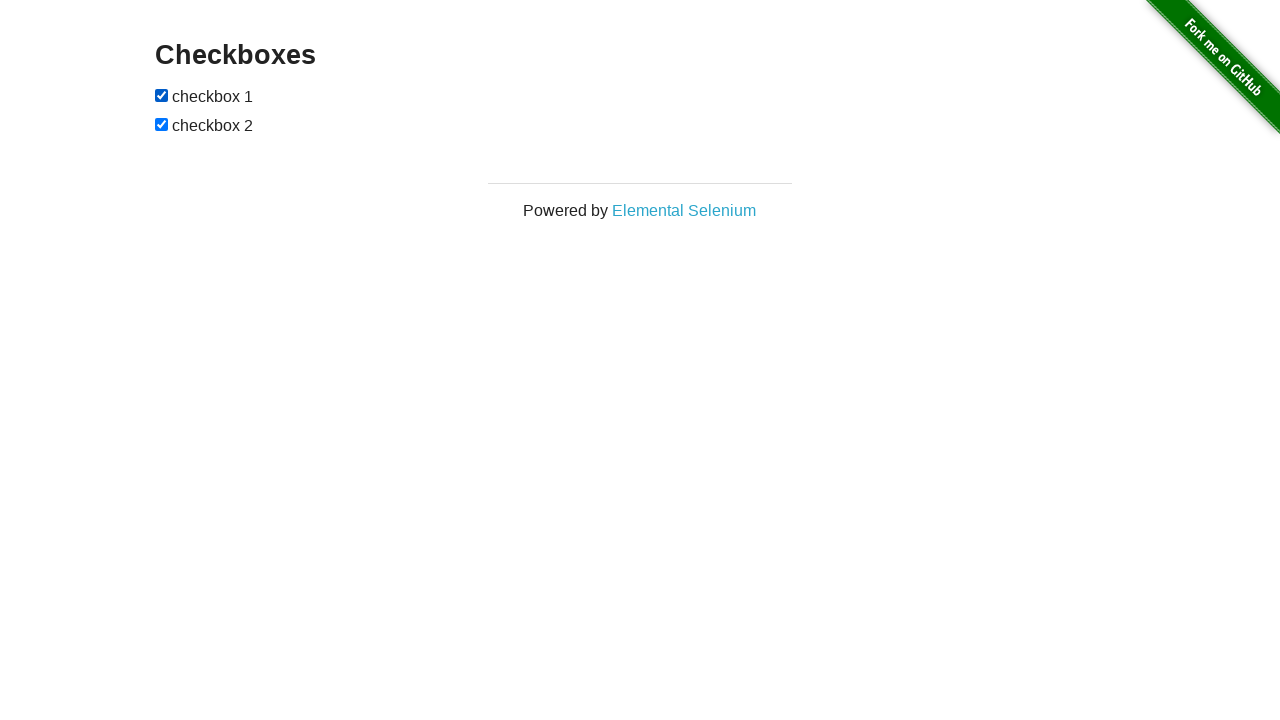

Clicked second checkbox to toggle its state at (162, 124) on xpath=//html/body/div[2]/div/div/form/input[2]
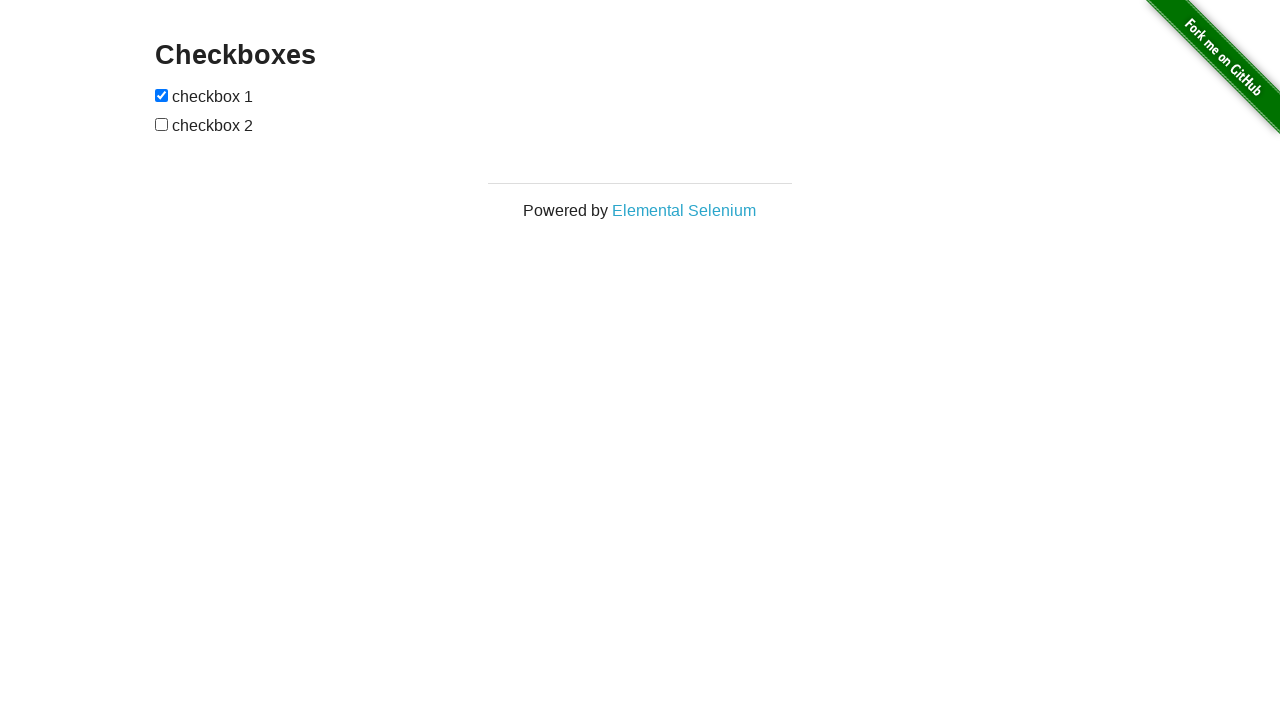

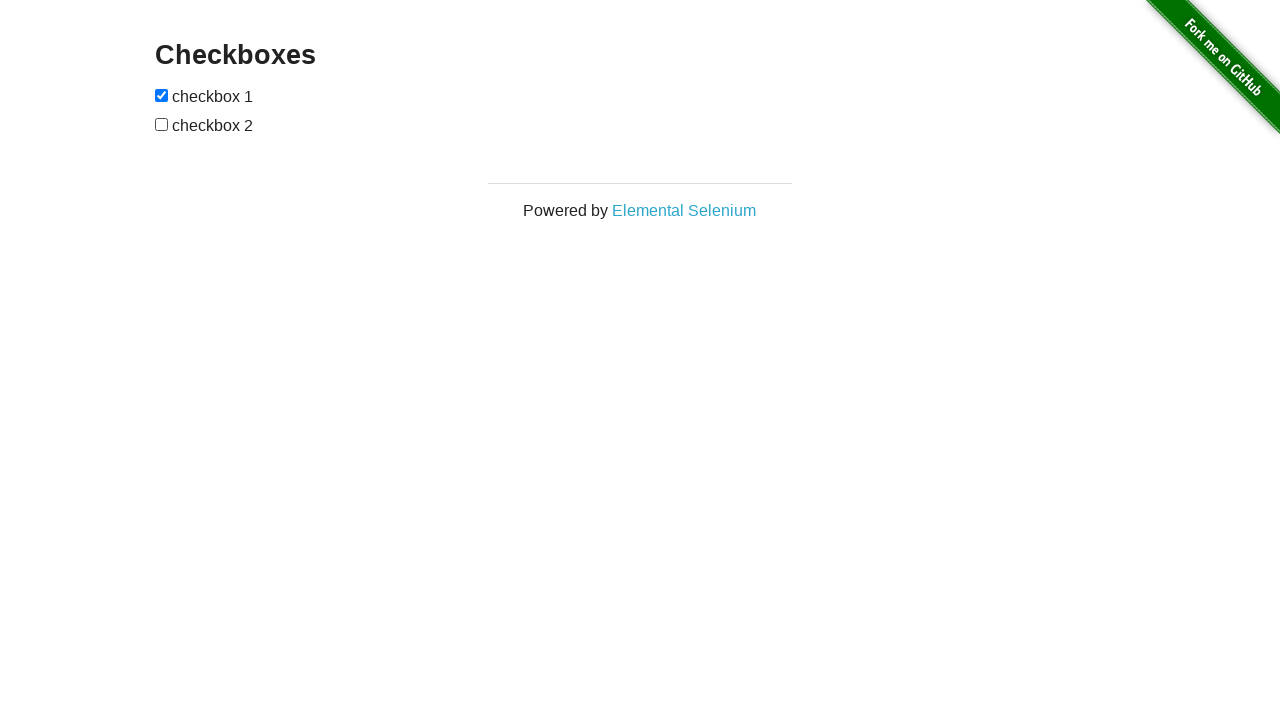